Tests a text box form by filling in full name, email, current address, and permanent address fields, then submitting the form and verifying the output messages are displayed

Starting URL: https://demoqa.com/text-box

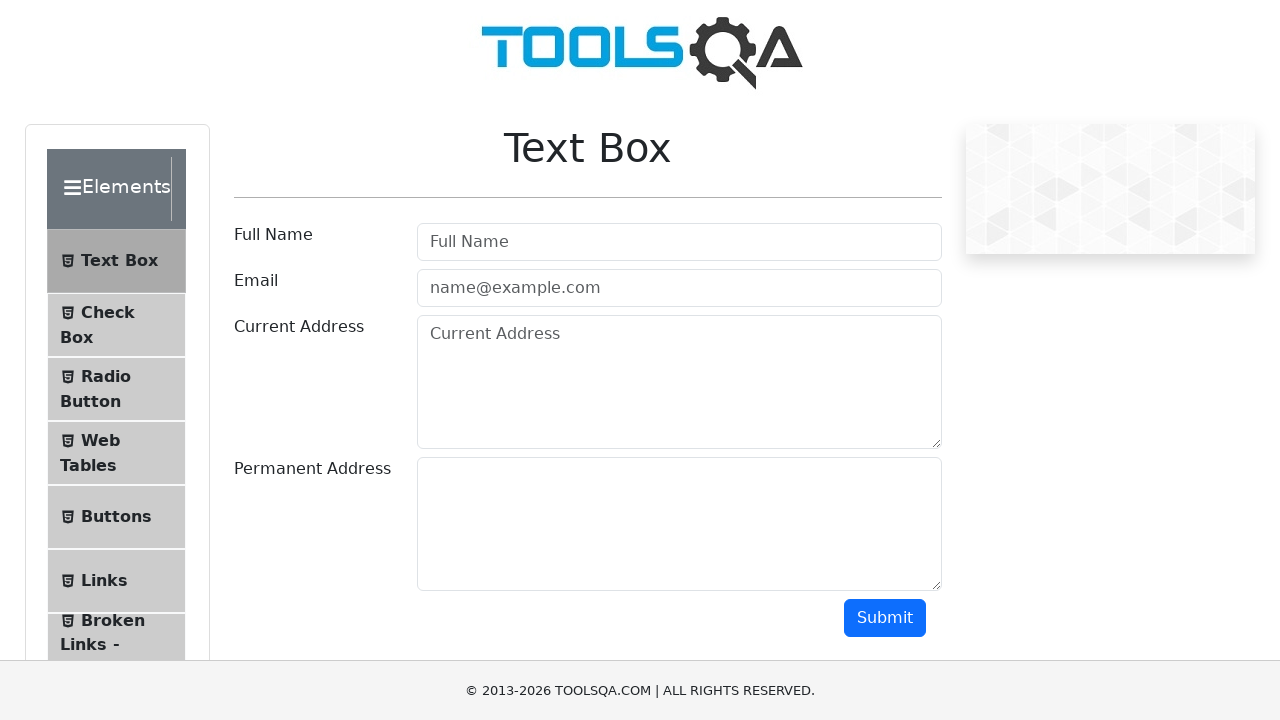

Filled full name field with 'John Smith' on #userName
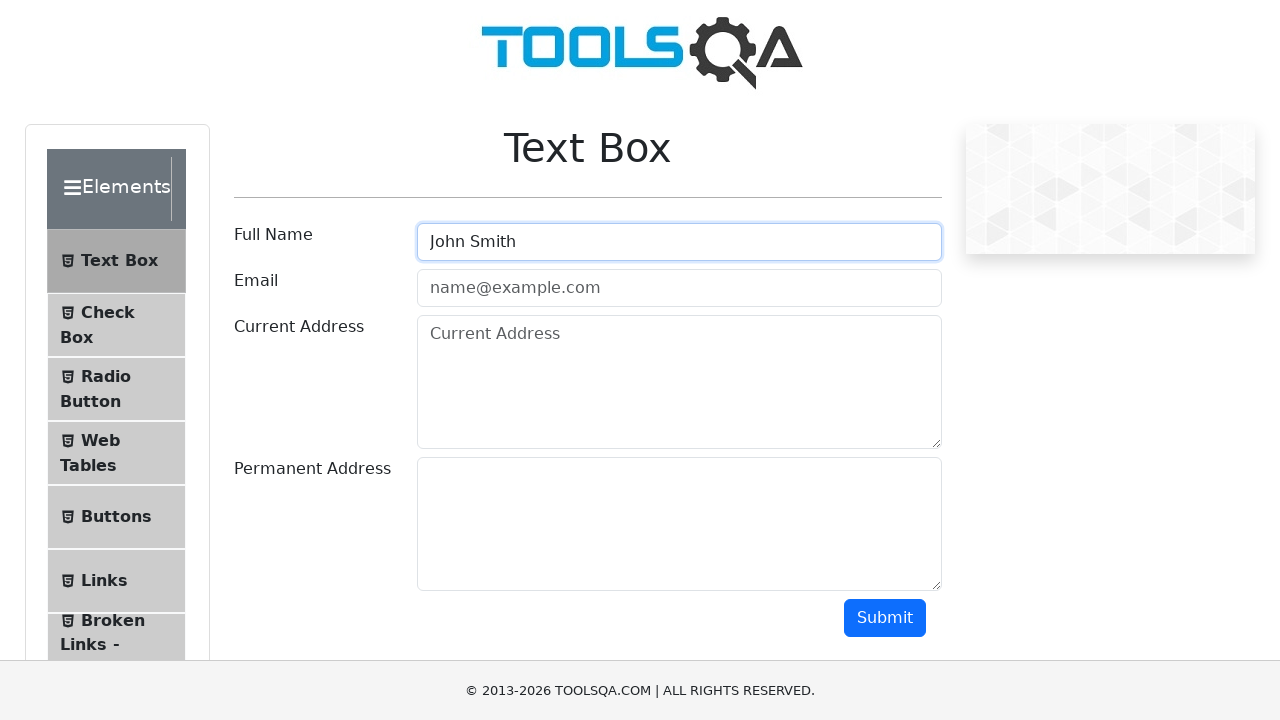

Filled email field with 'john.smith@example.com' on #userEmail
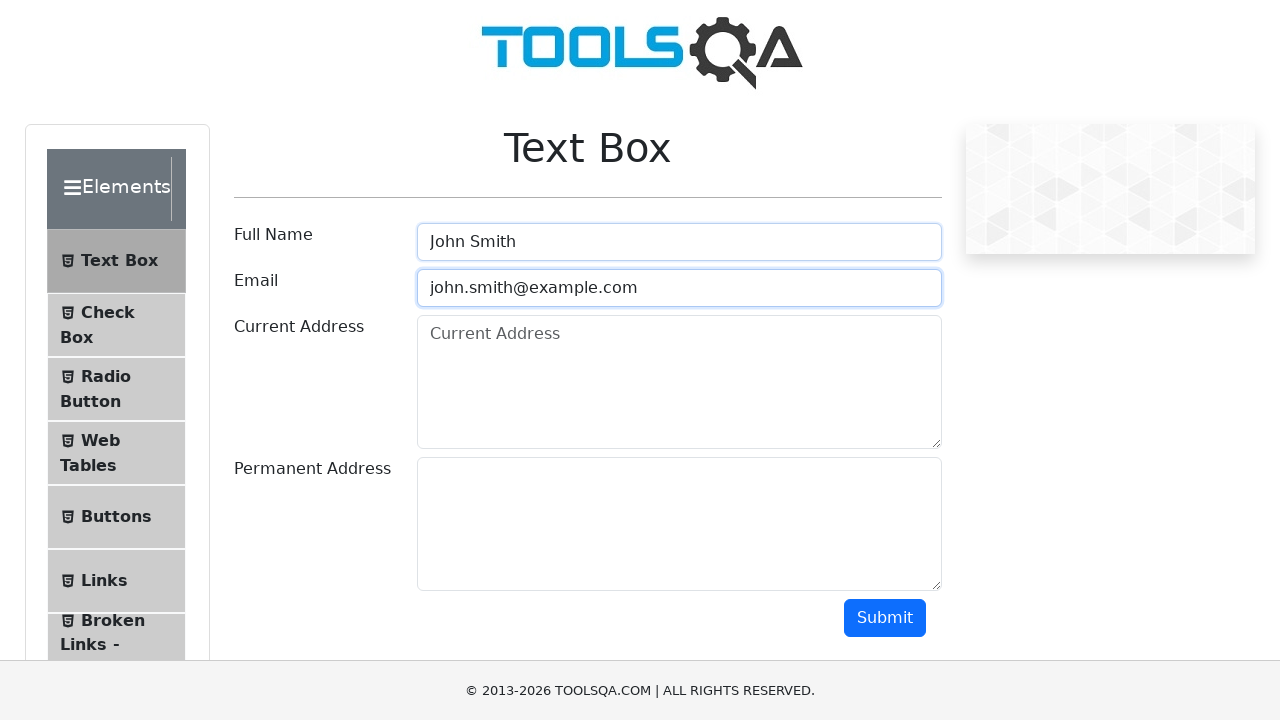

Filled current address field with '123 Main Street, Apt 4B, New York, NY 10001' on #currentAddress
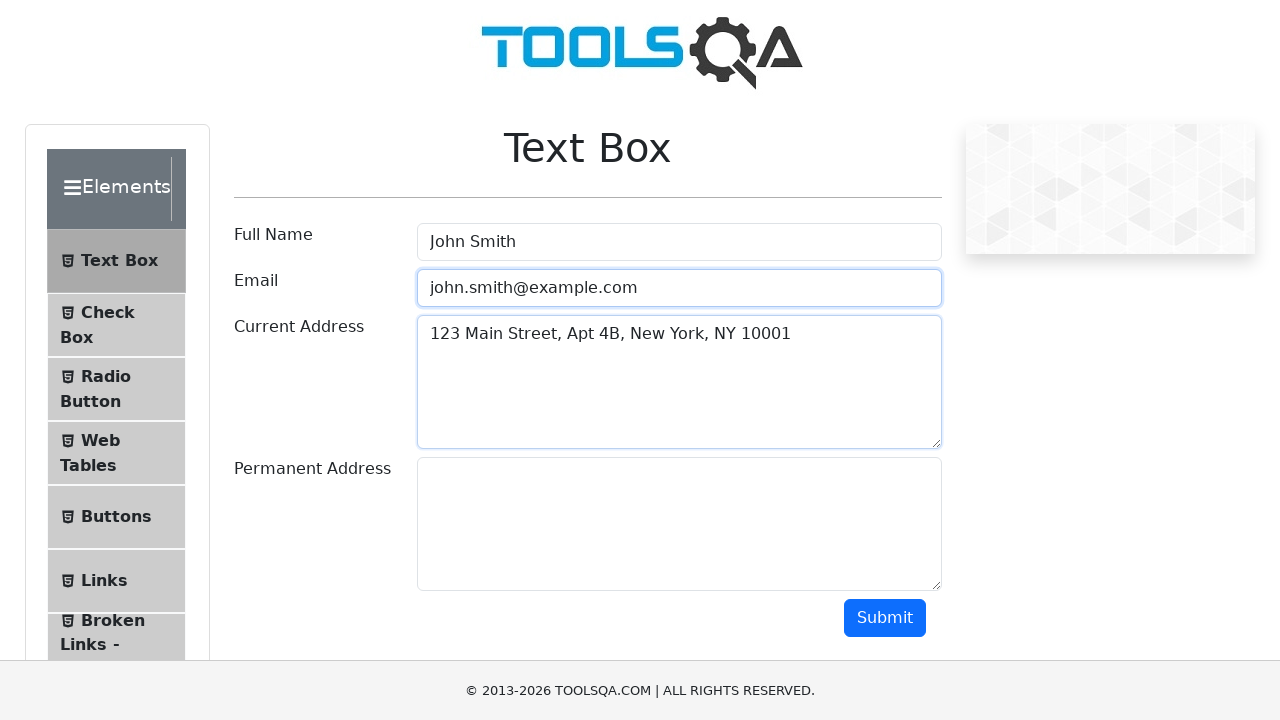

Filled permanent address field with '456 Oak Avenue, Springfield, IL 62701' on #permanentAddress
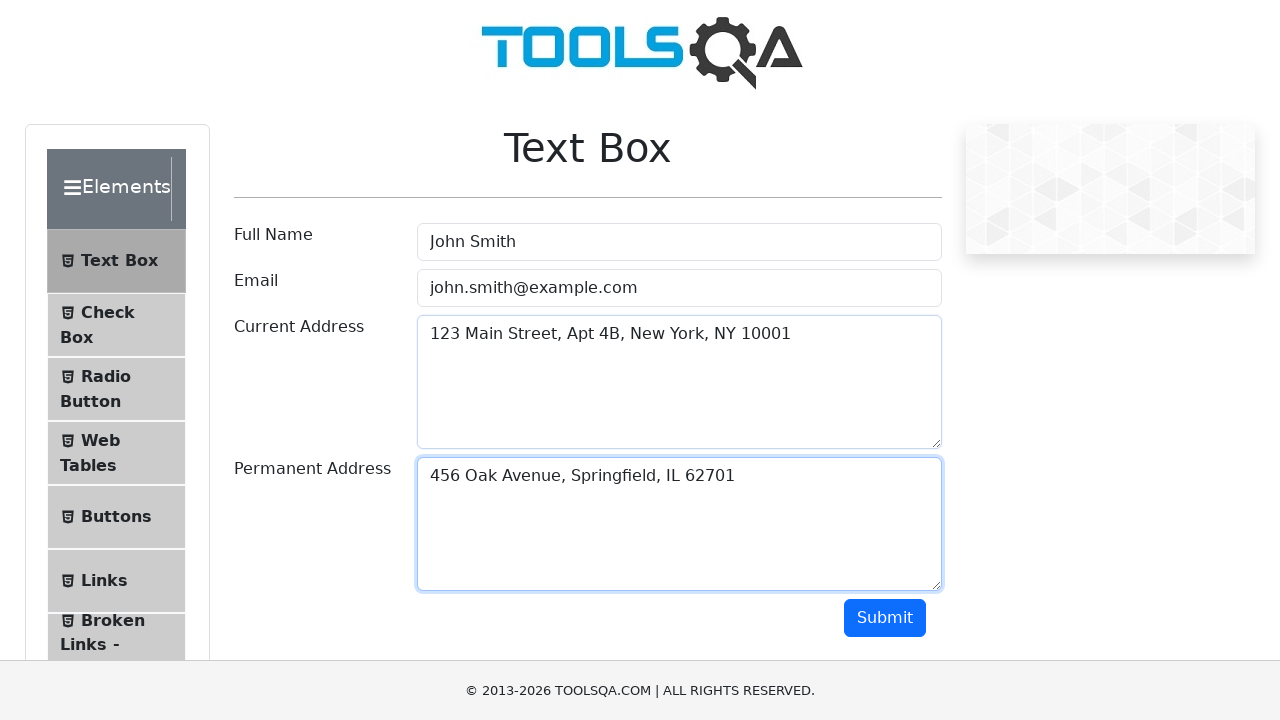

Clicked submit button to submit the form at (885, 618) on #submit
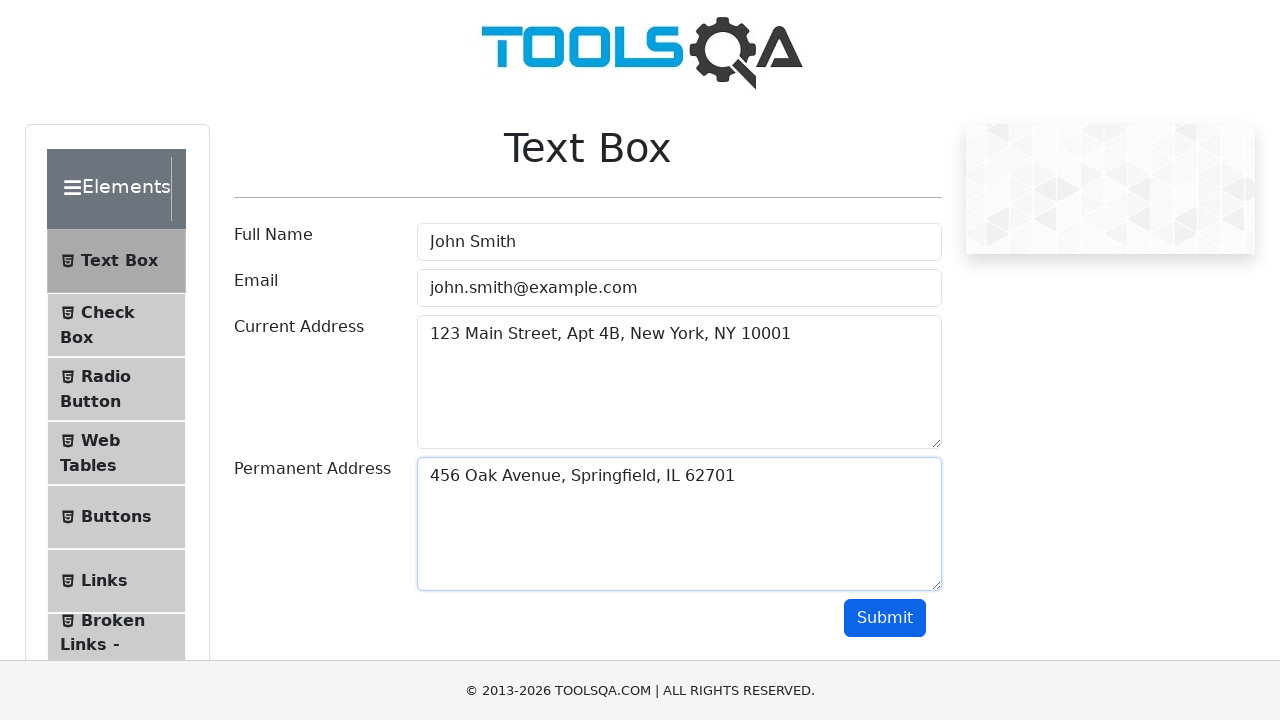

Output message for full name appeared
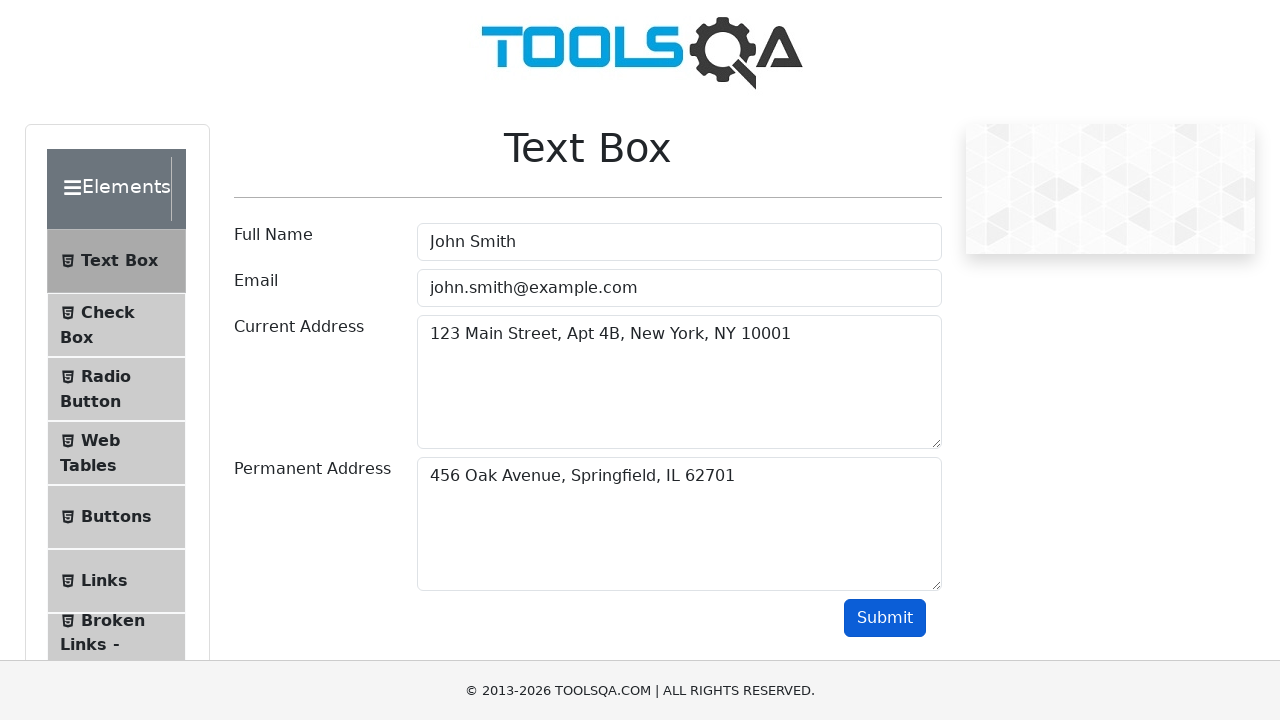

Output message for email appeared
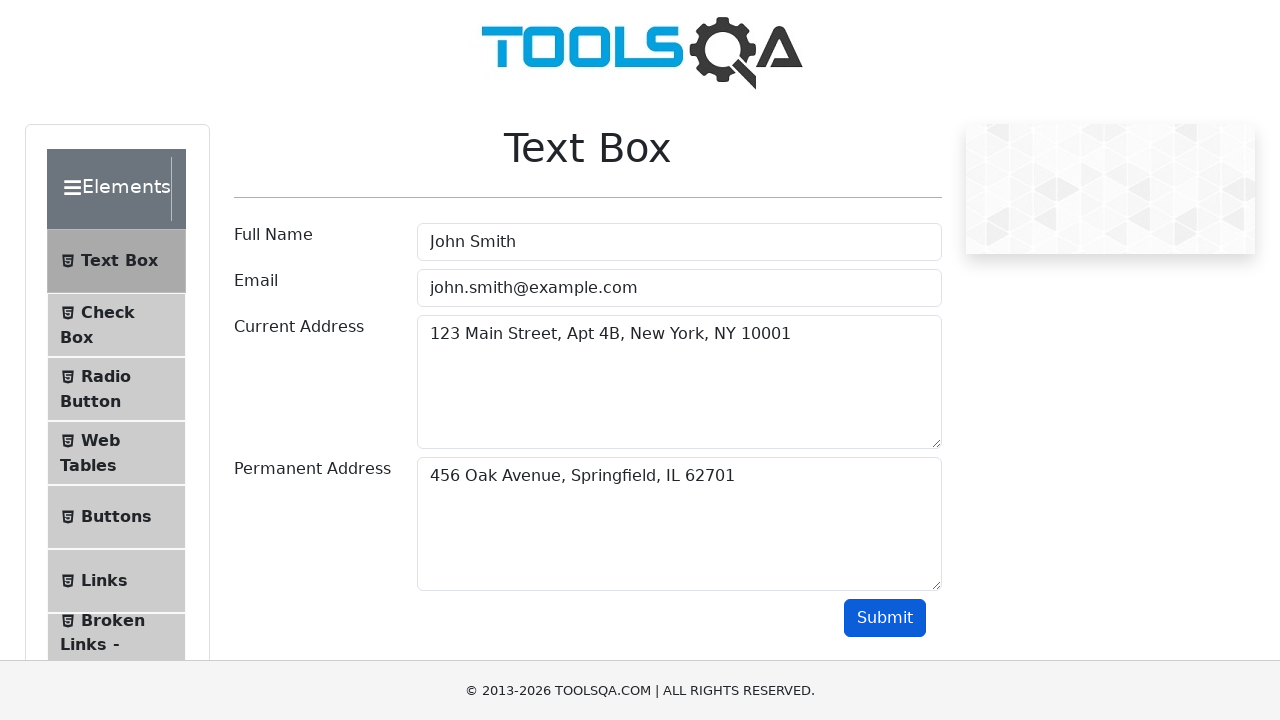

Output message for current address appeared
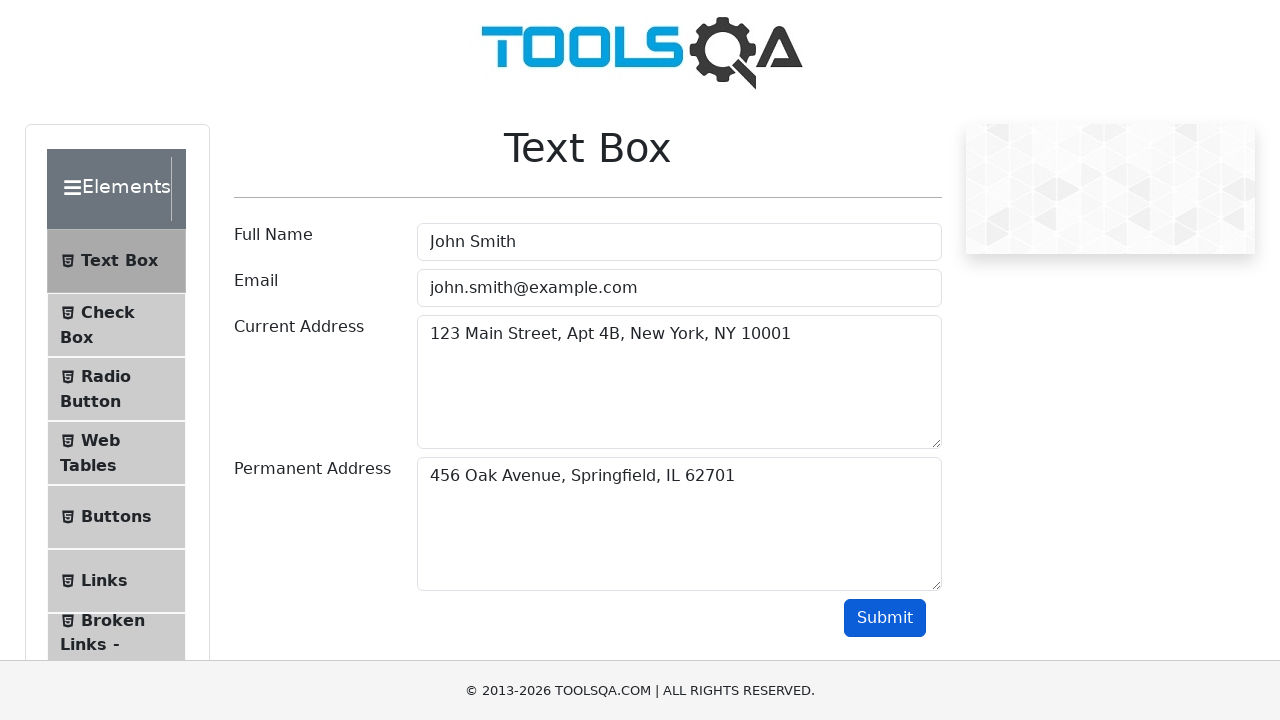

Output message for permanent address appeared
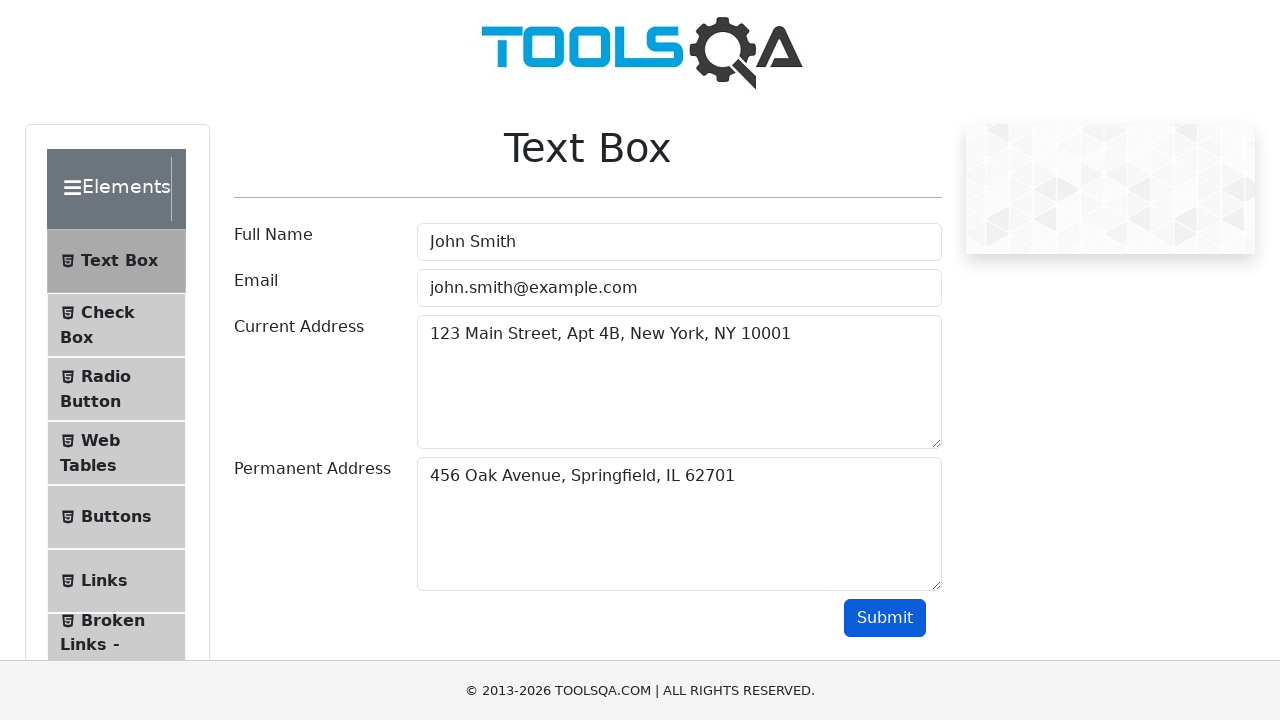

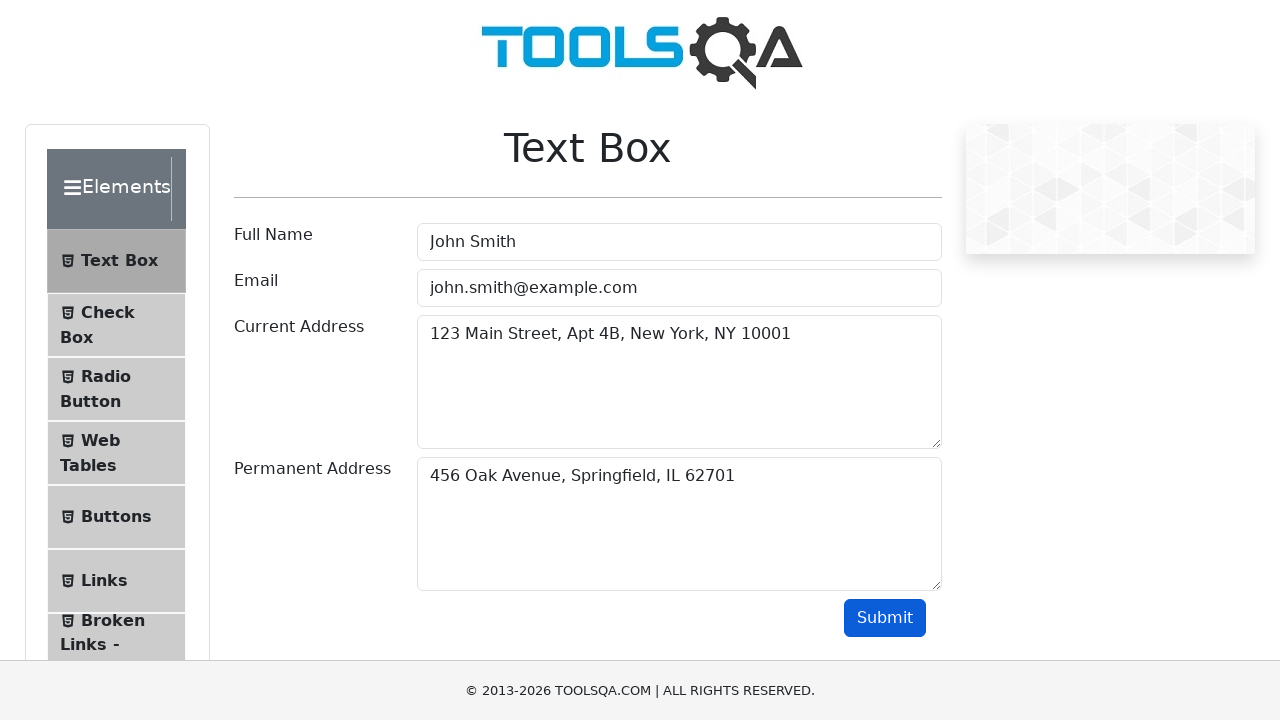